Opens a child window by clicking a blinking text link, extracts an email address from the child window content, switches back to the parent window, and fills the username field with the extracted email

Starting URL: https://rahulshettyacademy.com/loginpagePractise/#

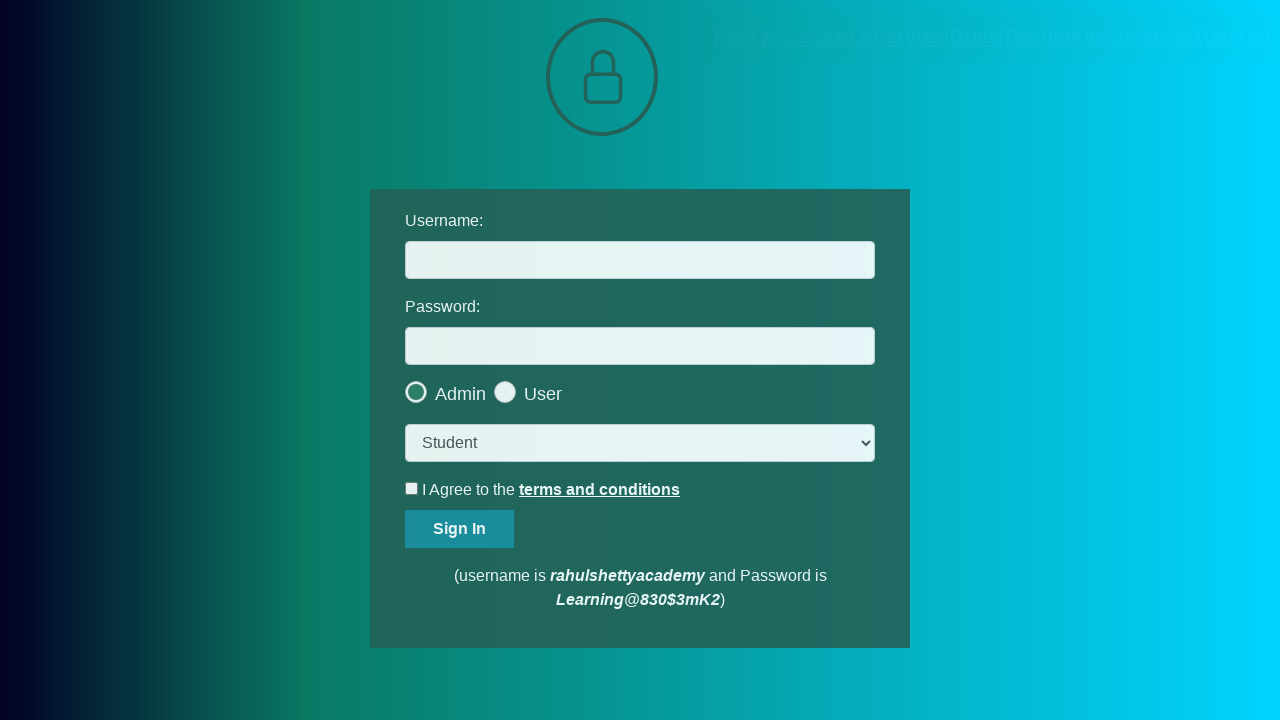

Clicked blinking text link to open child window at (992, 37) on .blinkingText
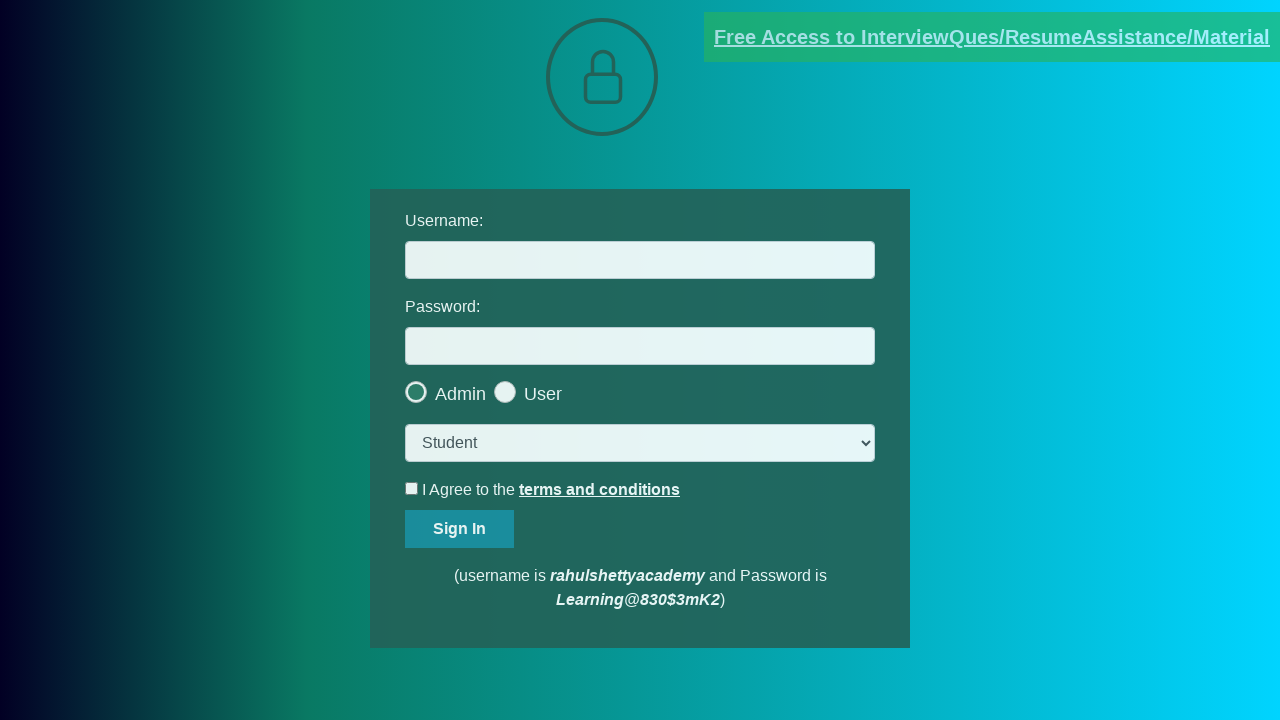

Child window opened and captured
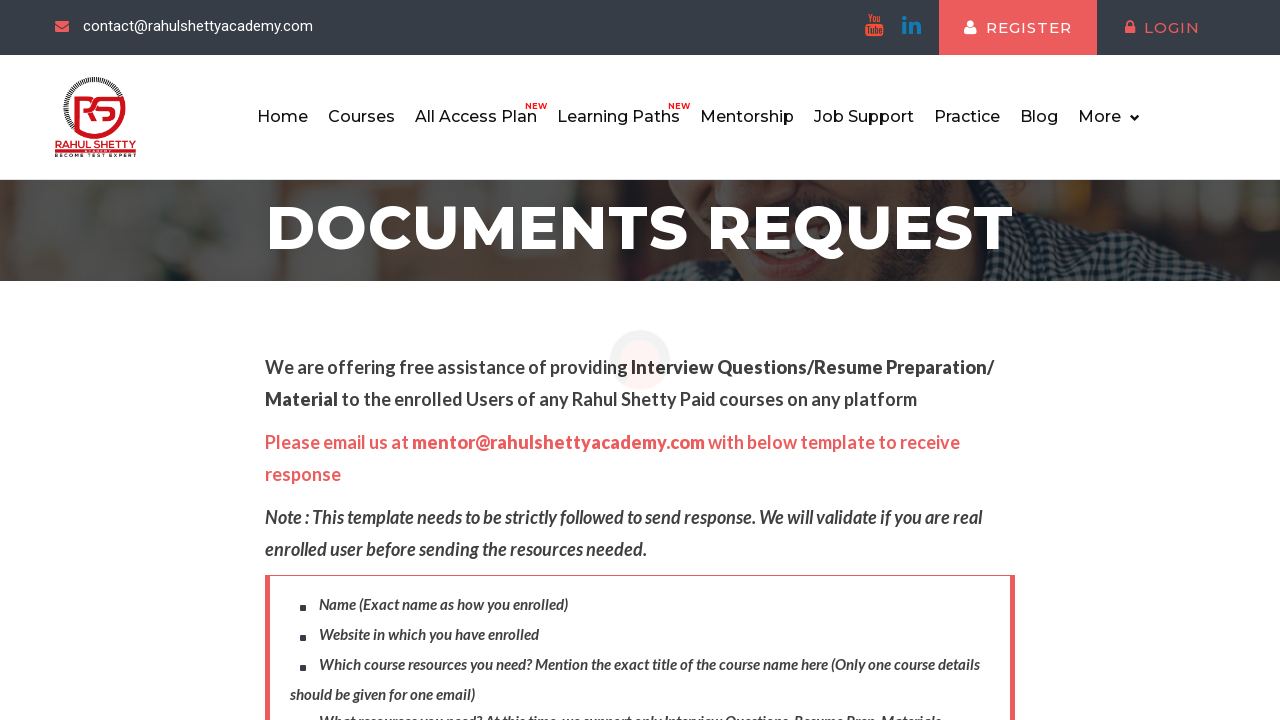

Extracted text content from child window
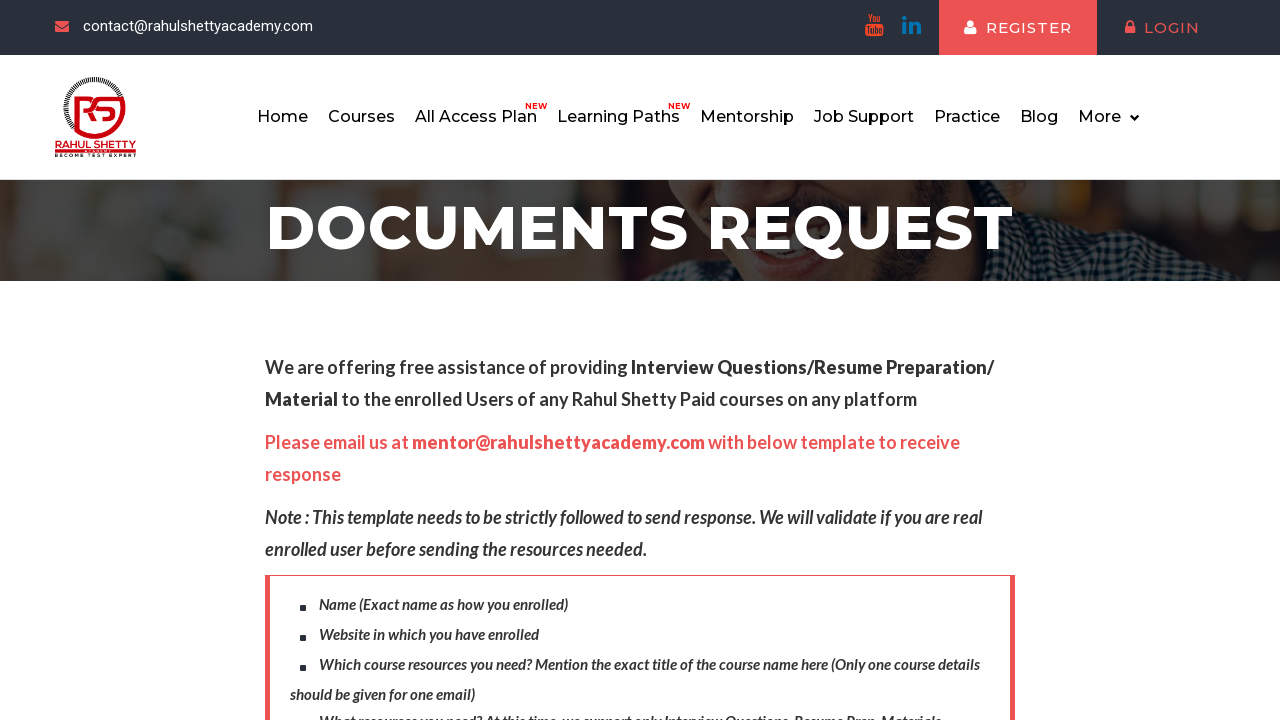

Parsed email address from text: mentor@rahulshettyacademy.com
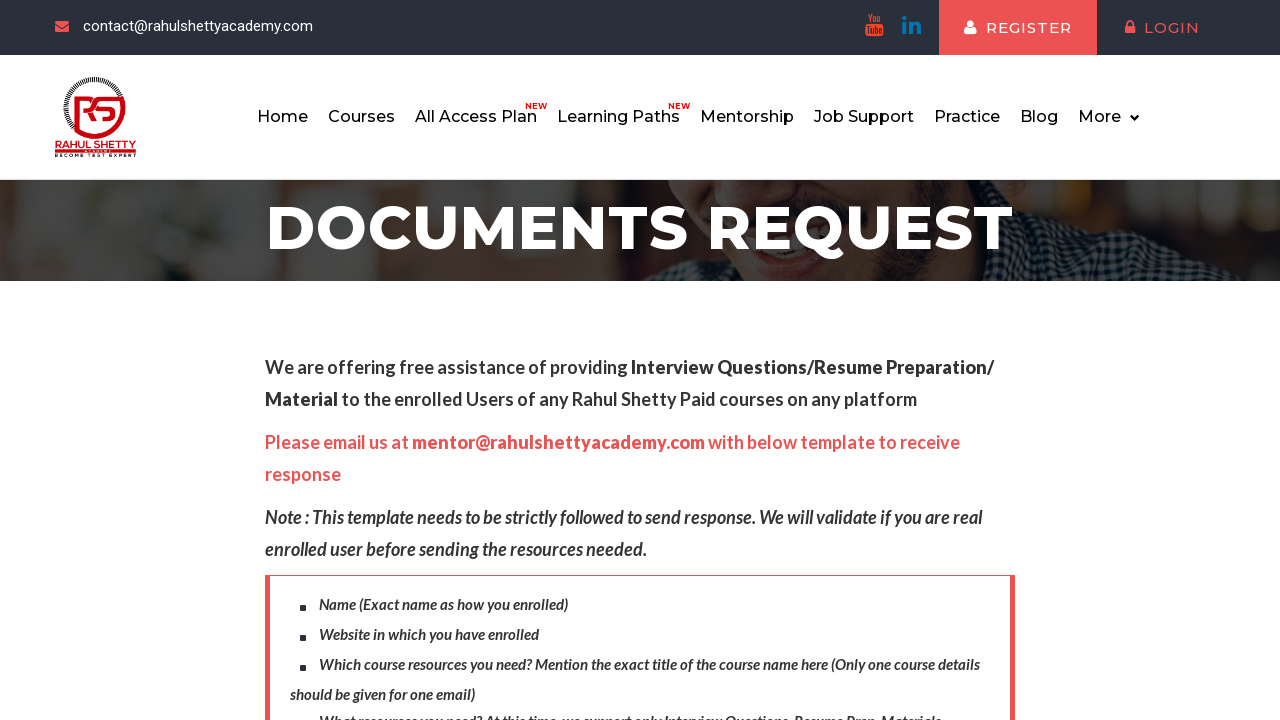

Filled username field with extracted email: mentor@rahulshettyacademy.com on #username
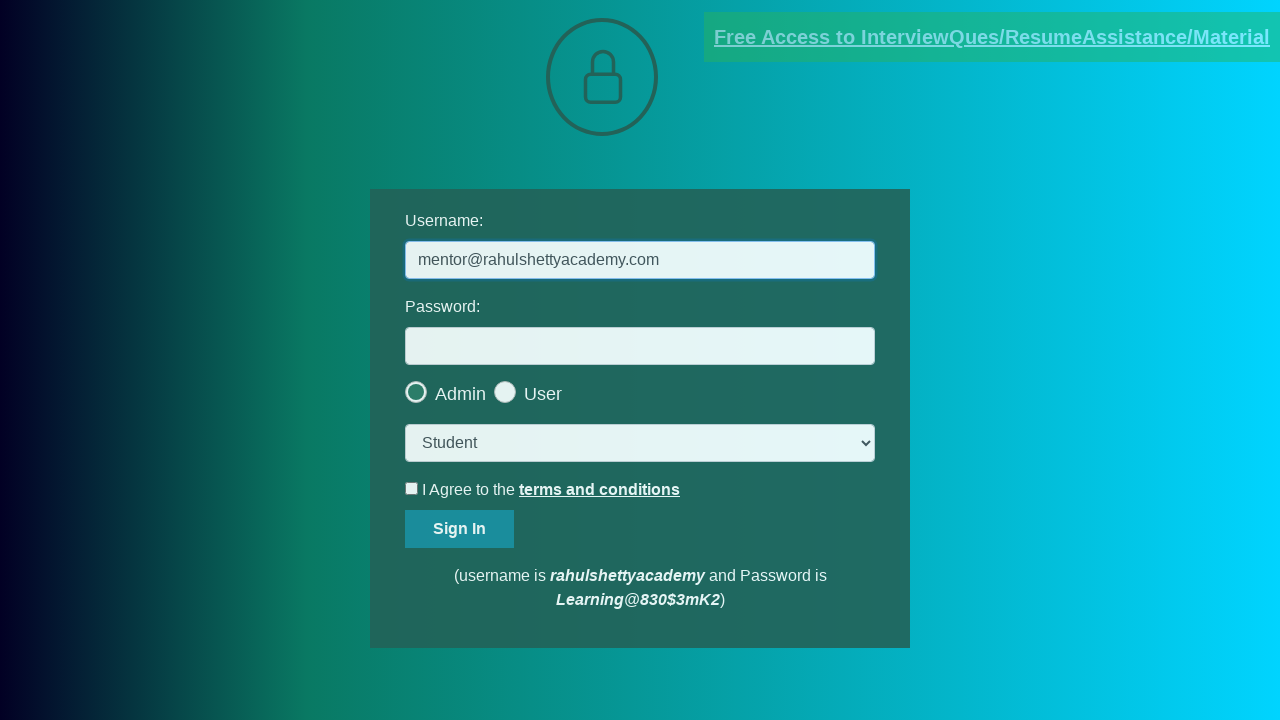

Closed child window
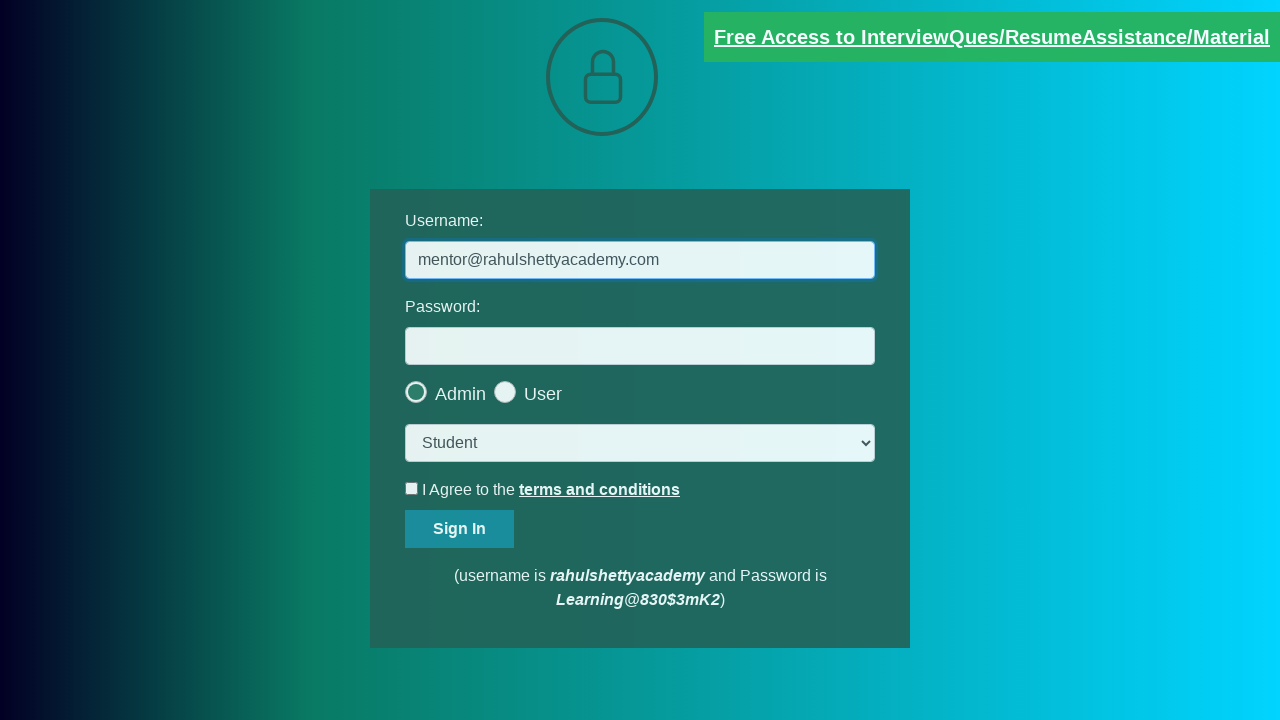

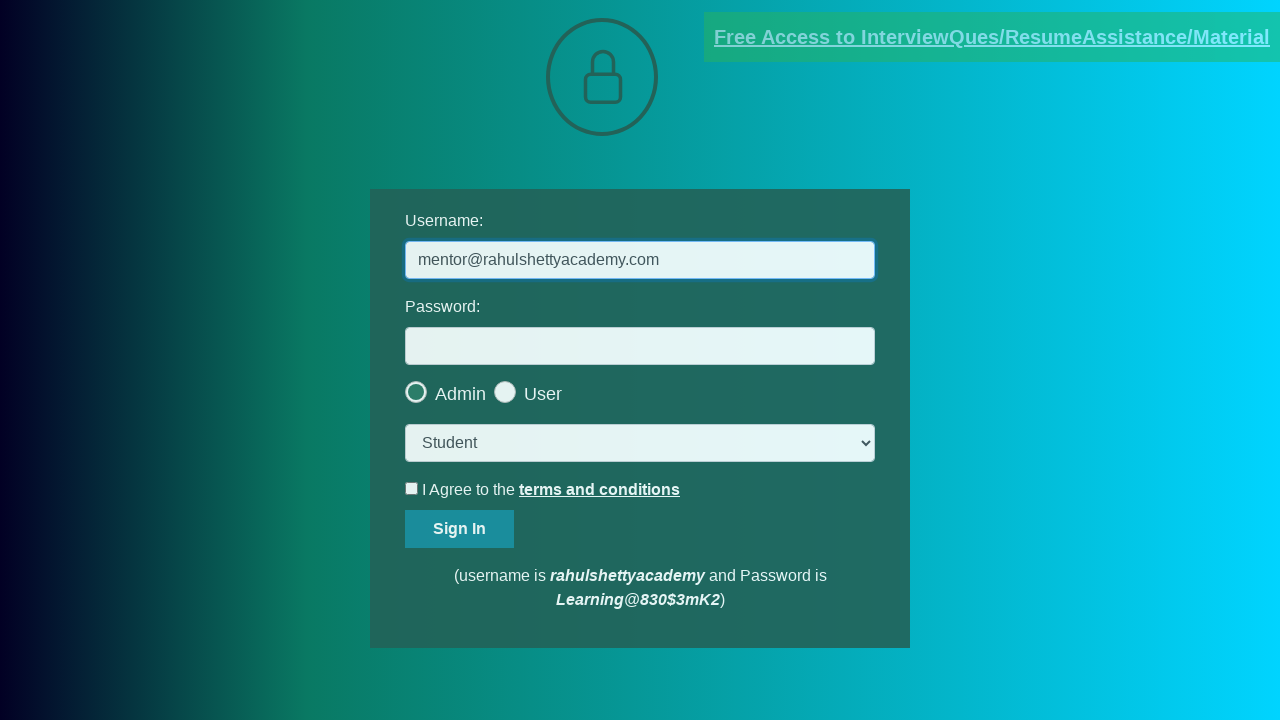